Tests sorting the "Due" column in ascending order by clicking the column header and verifying the values are sorted correctly.

Starting URL: http://the-internet.herokuapp.com/tables

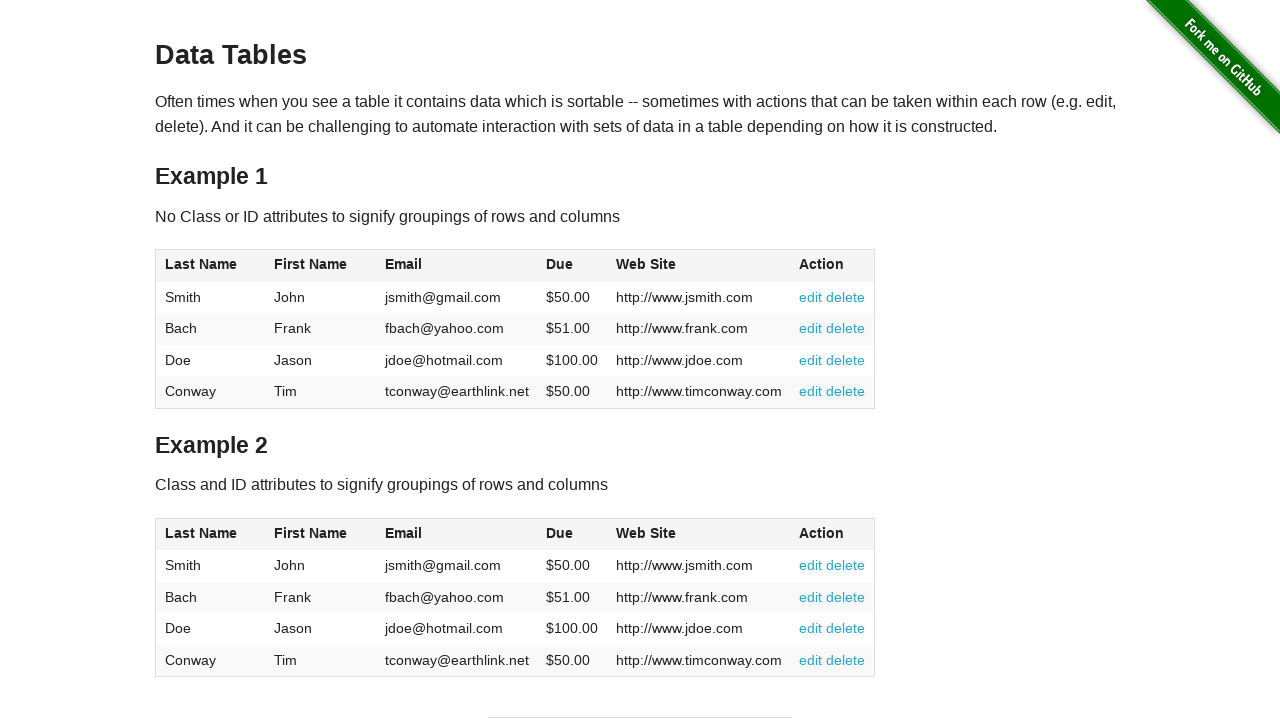

Clicked Due column header to sort in ascending order at (572, 266) on #table1 thead tr th:nth-of-type(4)
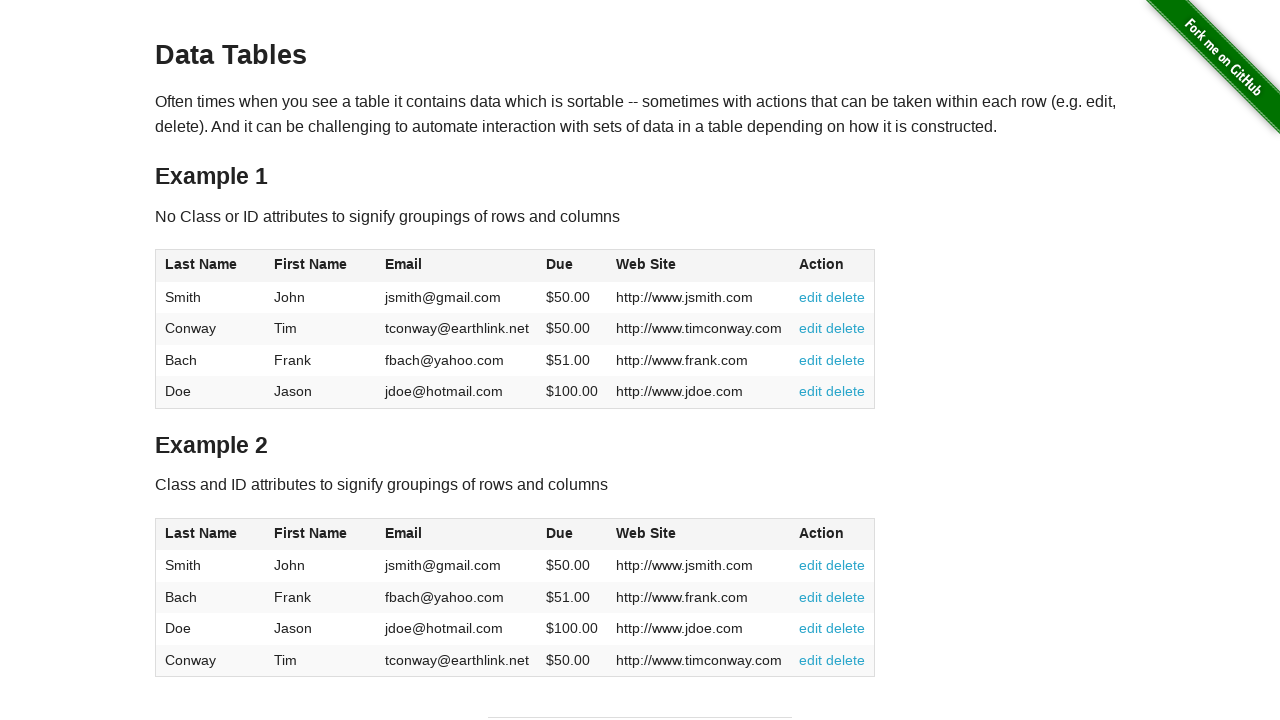

Table data loaded and Due column values are visible
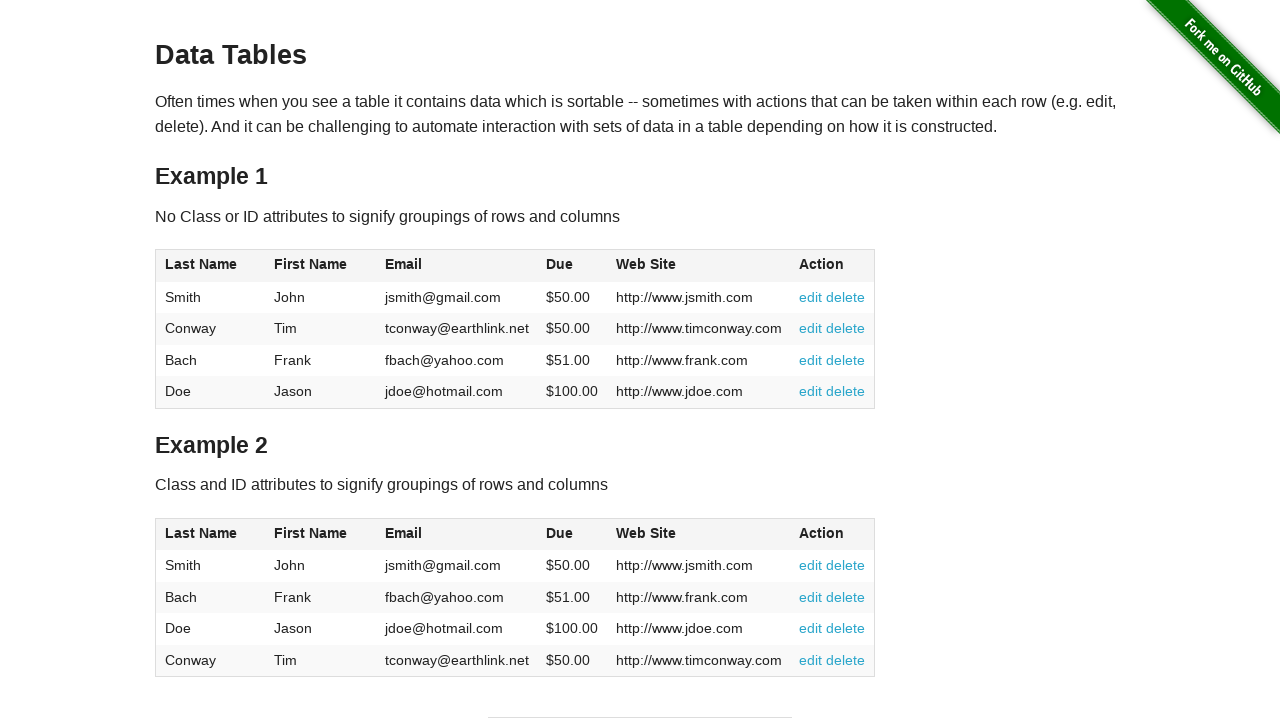

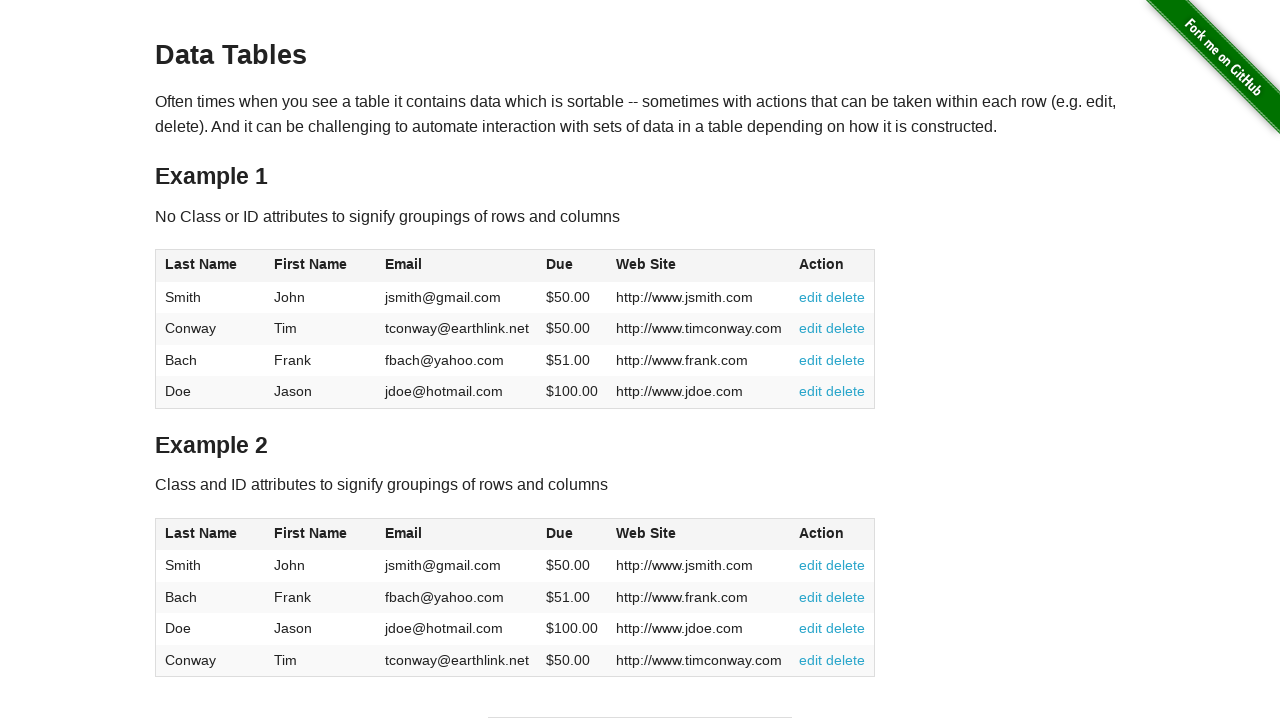